Tests checkbox functionality on a form by clicking multiple checkboxes in various combinations to verify they can be checked and unchecked properly.

Starting URL: https://formy-project.herokuapp.com/checkbox

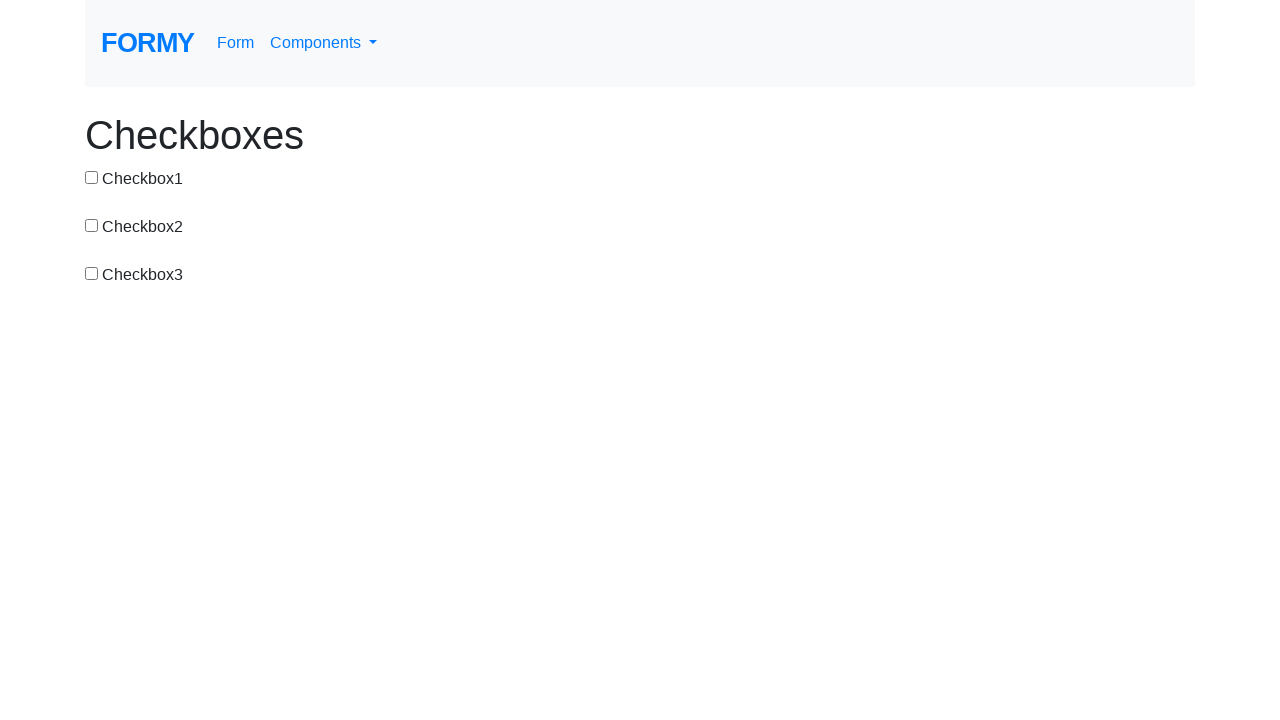

Clicked on 'Complete Web Form' heading area at (640, 135) on xpath=(.//*[normalize-space(text()) and normalize-space(.)='Complete Web Form'])
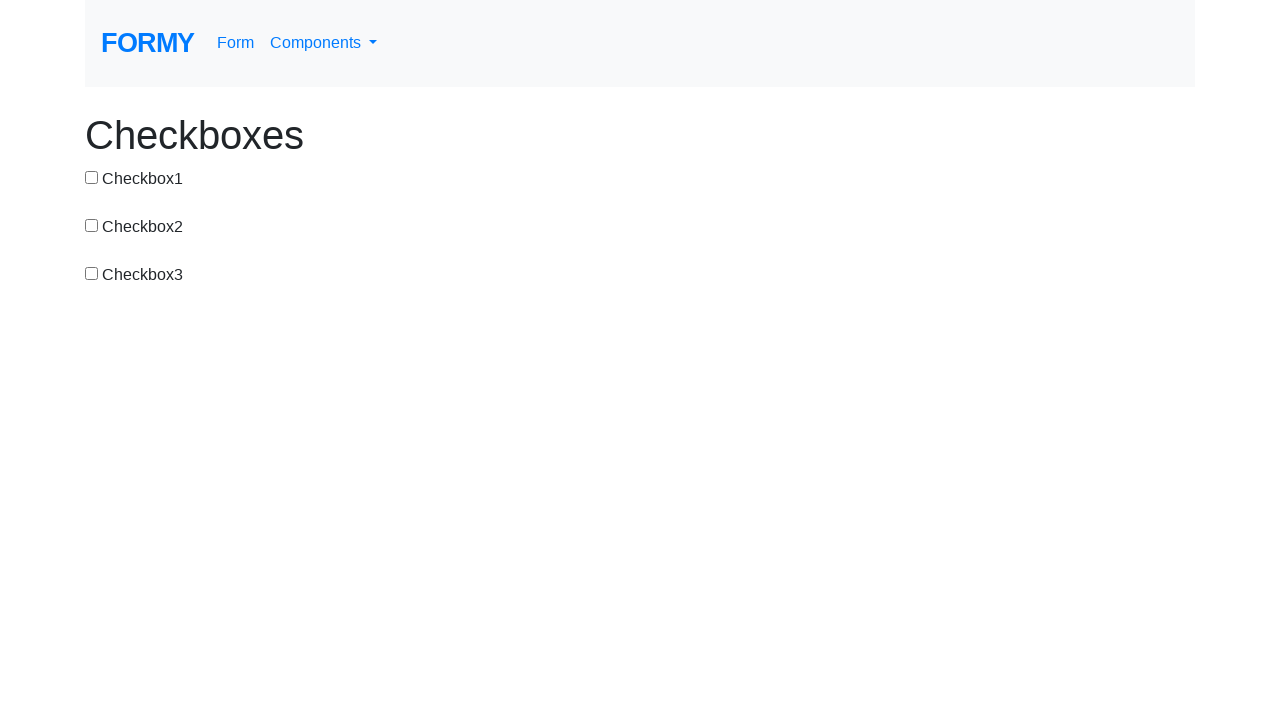

Clicked on 'Complete Web Form' heading area again at (640, 135) on xpath=(.//*[normalize-space(text()) and normalize-space(.)='Complete Web Form'])
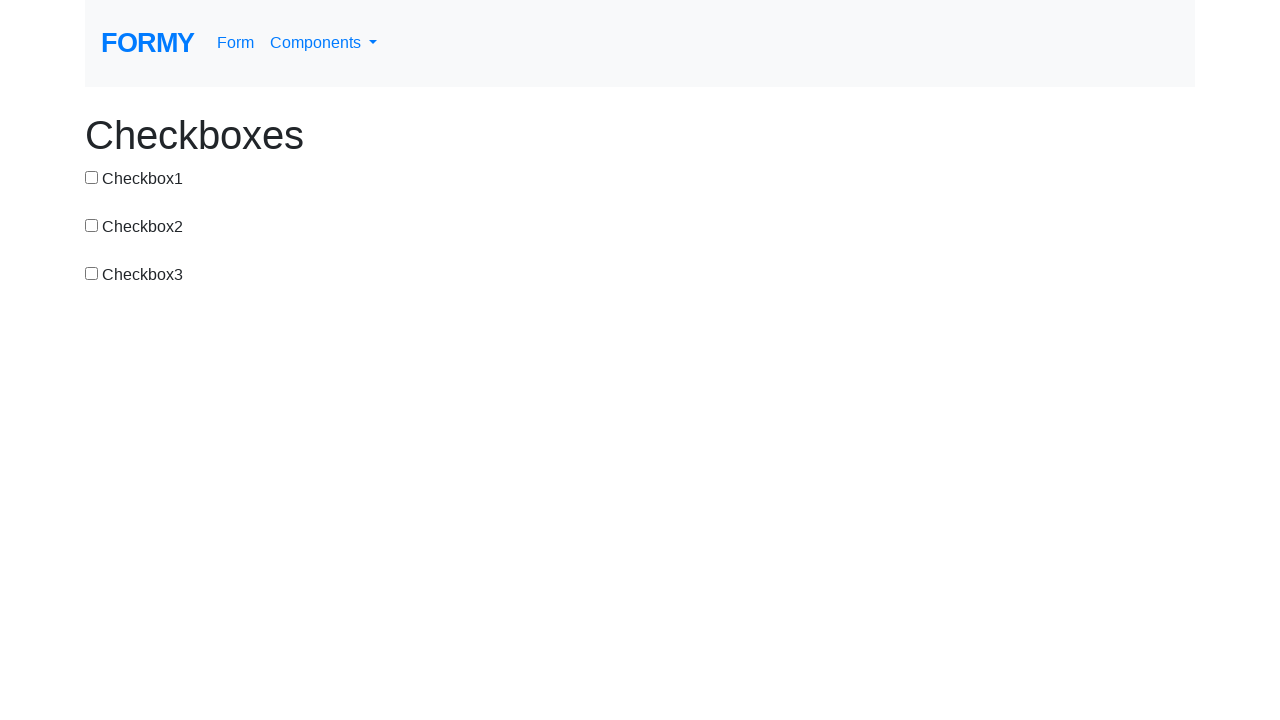

Clicked on checkbox area (div container) at (450, 179) on xpath=(.//*[normalize-space(text()) and normalize-space(.)='Checkboxes'])[1]/fol
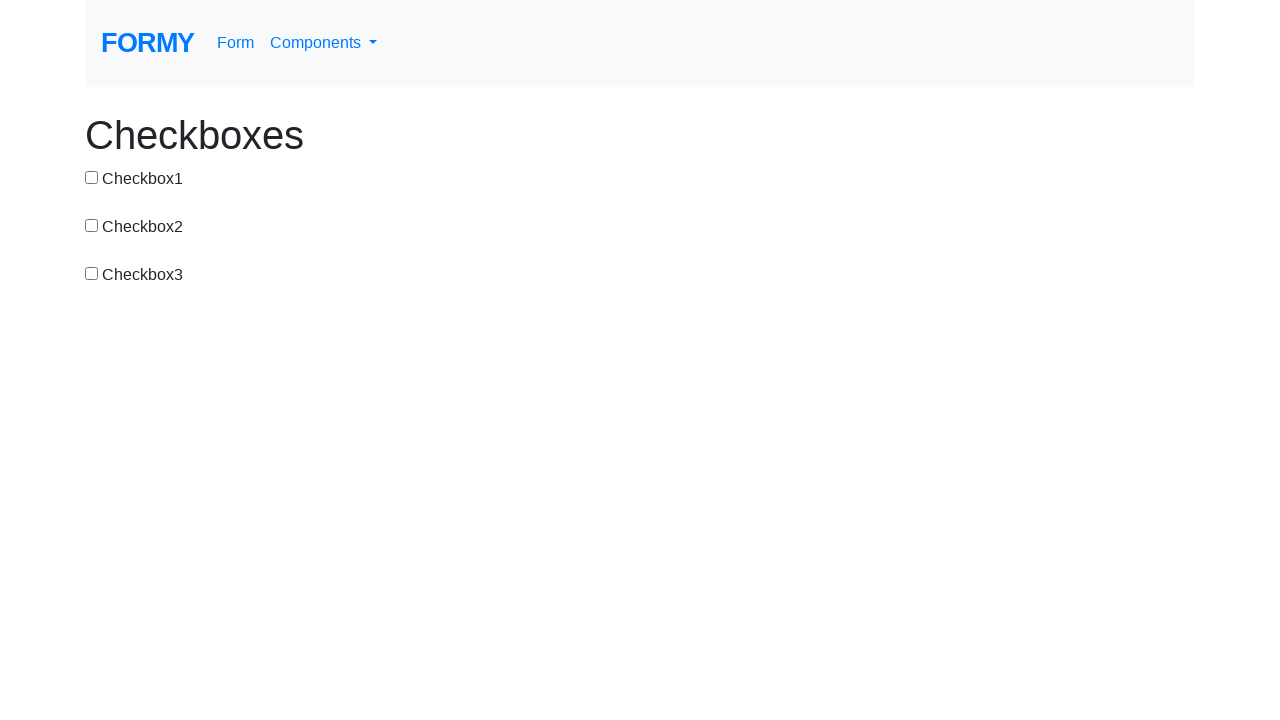

Clicked on another checkbox area (div container) at (450, 227) on xpath=(.//*[normalize-space(text()) and normalize-space(.)='Checkboxes'])[1]/fol
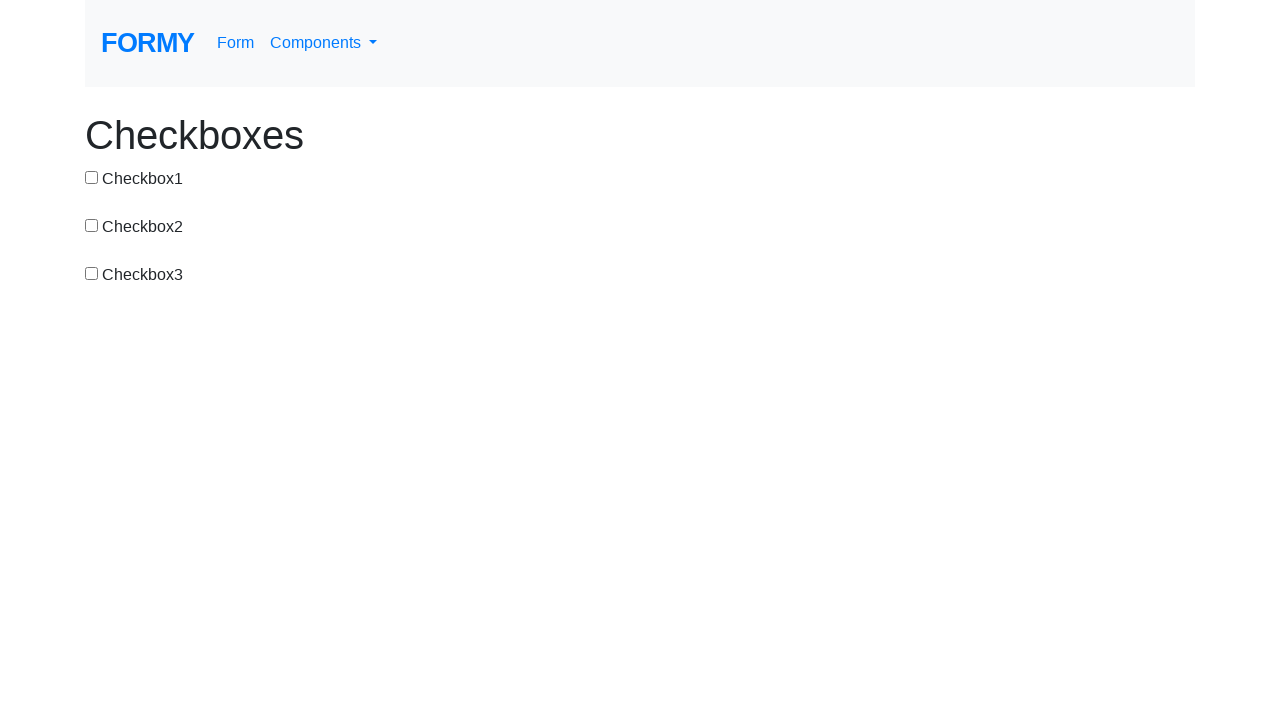

Clicked on Checkbox3 by text at (450, 275) on xpath=//*/text()[normalize-space(.)='Checkbox3']/parent::*
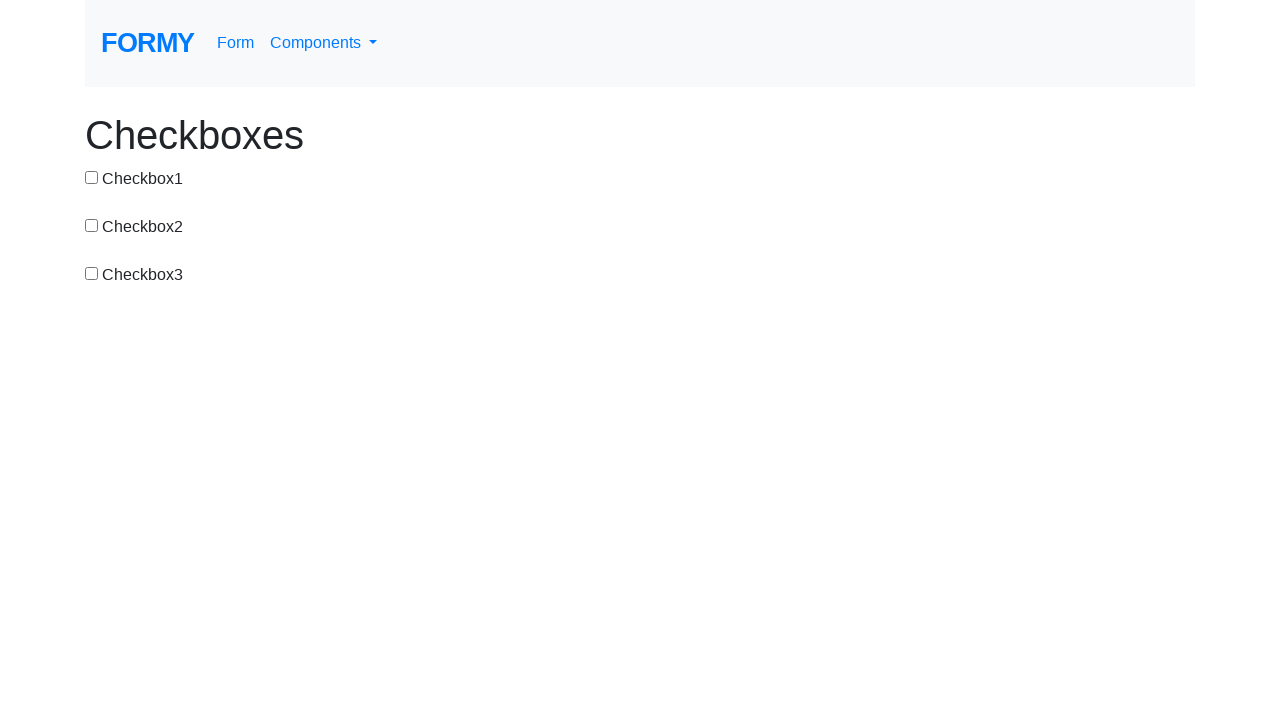

Clicked checkbox 1 at (92, 177) on #checkbox-1
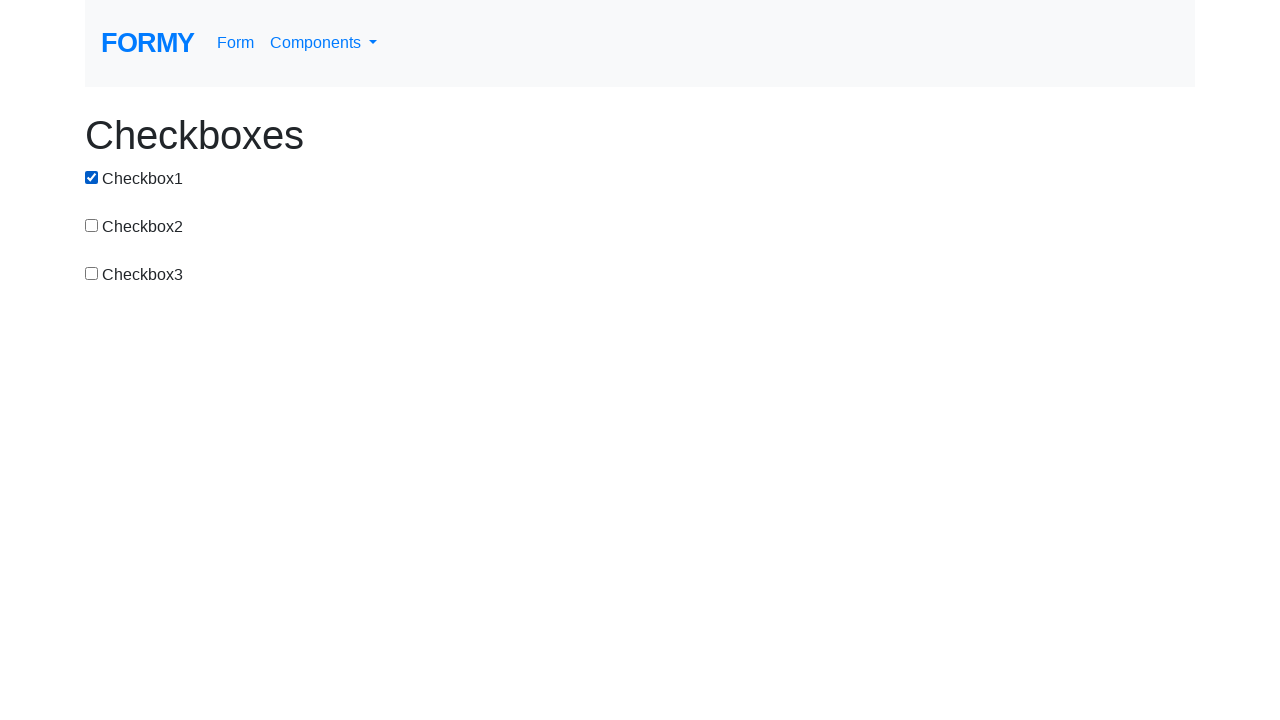

Clicked on a div element at (640, 143) on xpath=//div
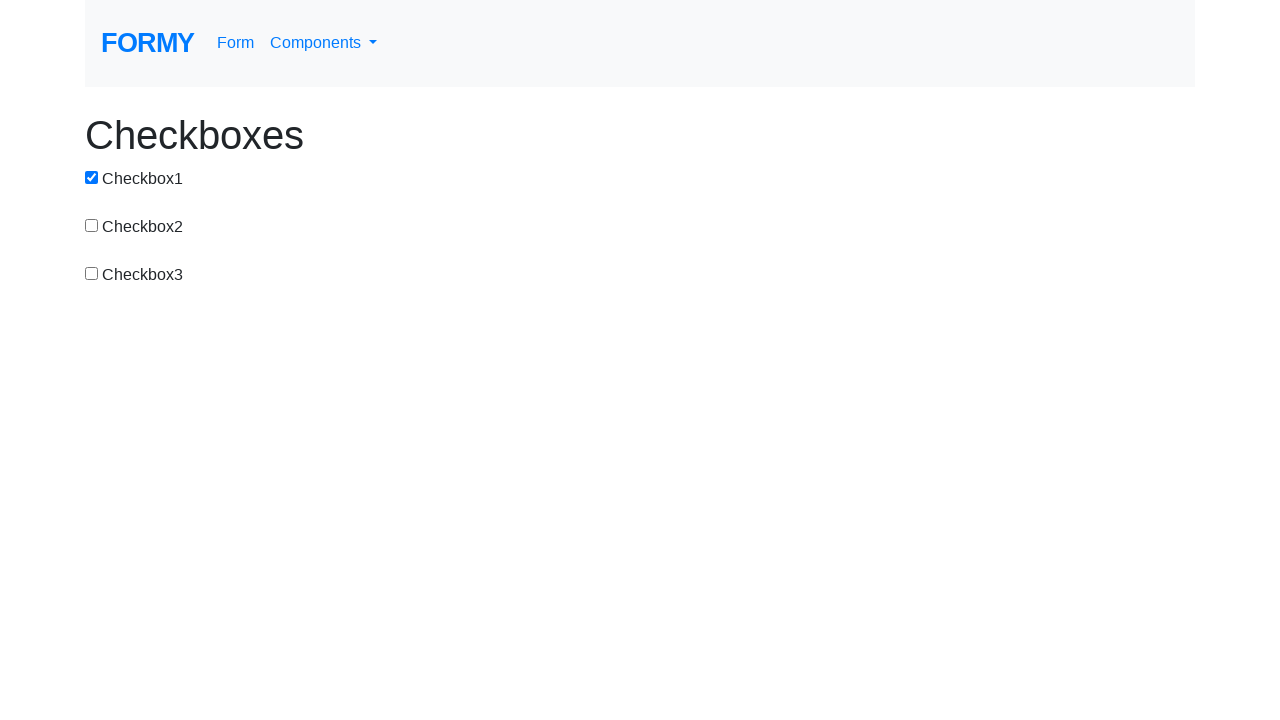

Toggled checkbox 1 at (92, 177) on #checkbox-1
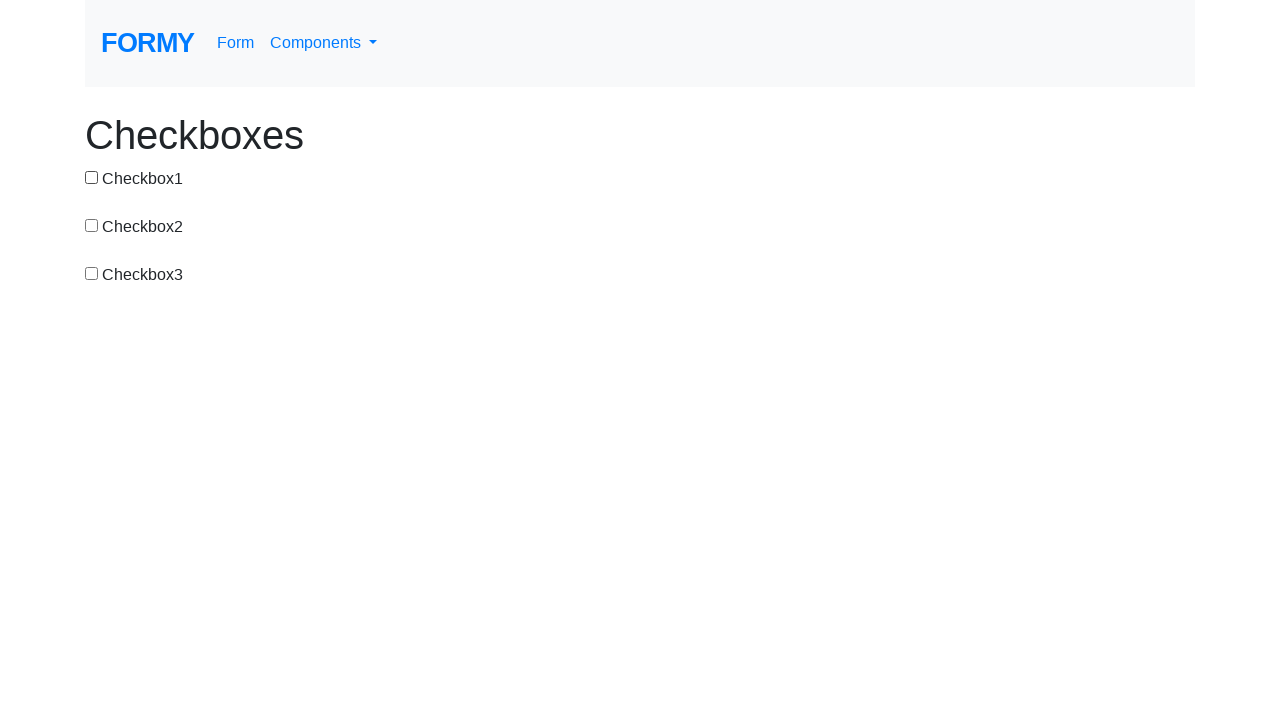

Toggled checkbox 2 at (92, 225) on #checkbox-2
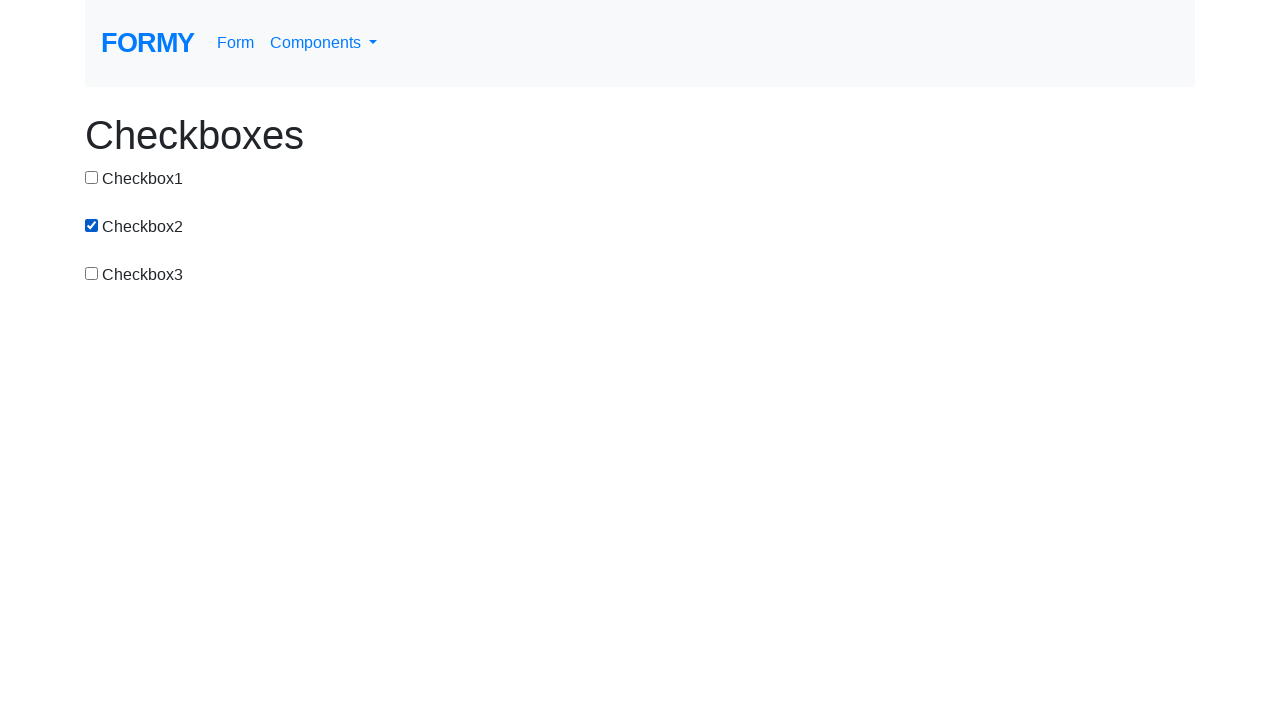

Clicked on body element at (640, 143) on body
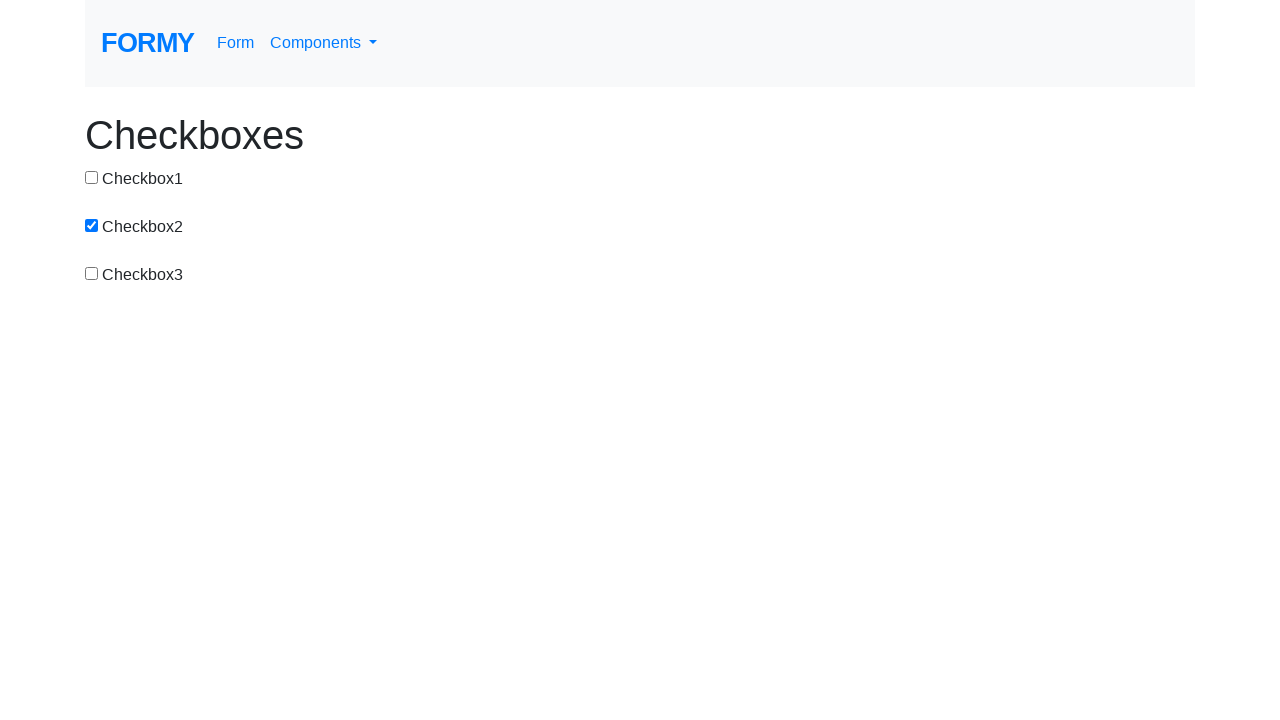

Toggled checkbox 2 at (92, 225) on #checkbox-2
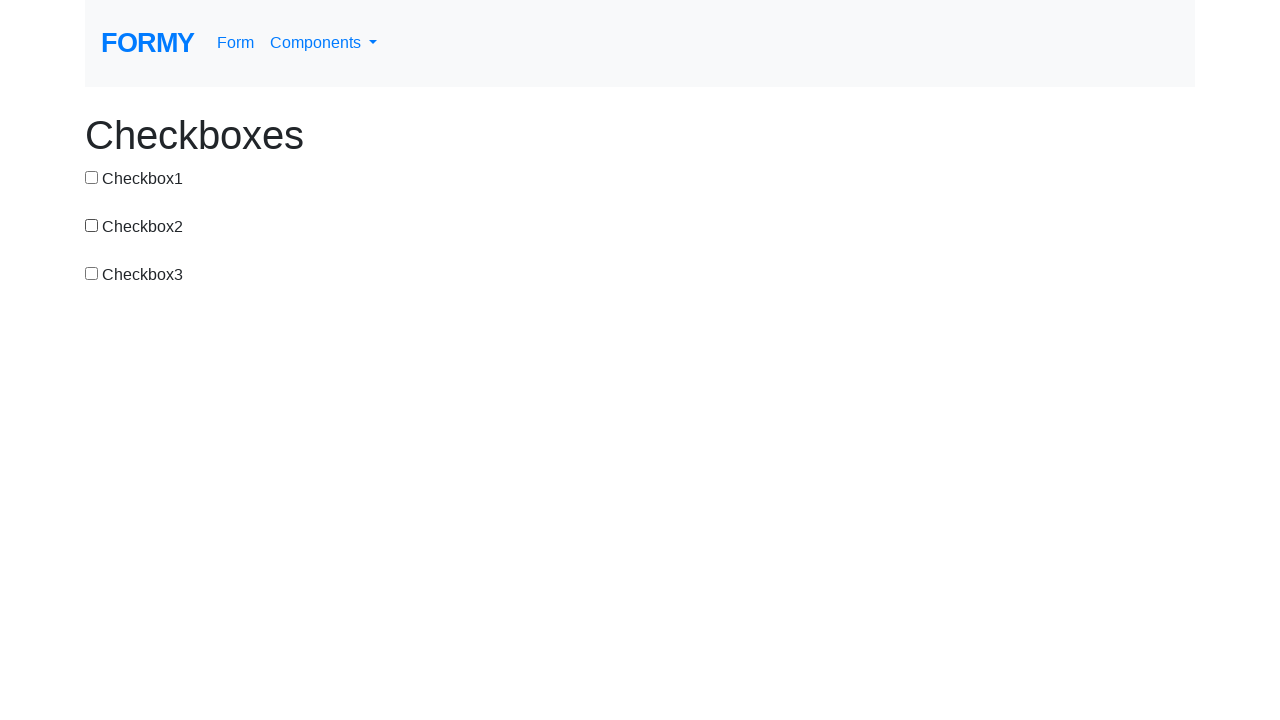

Toggled checkbox 3 at (92, 273) on #checkbox-3
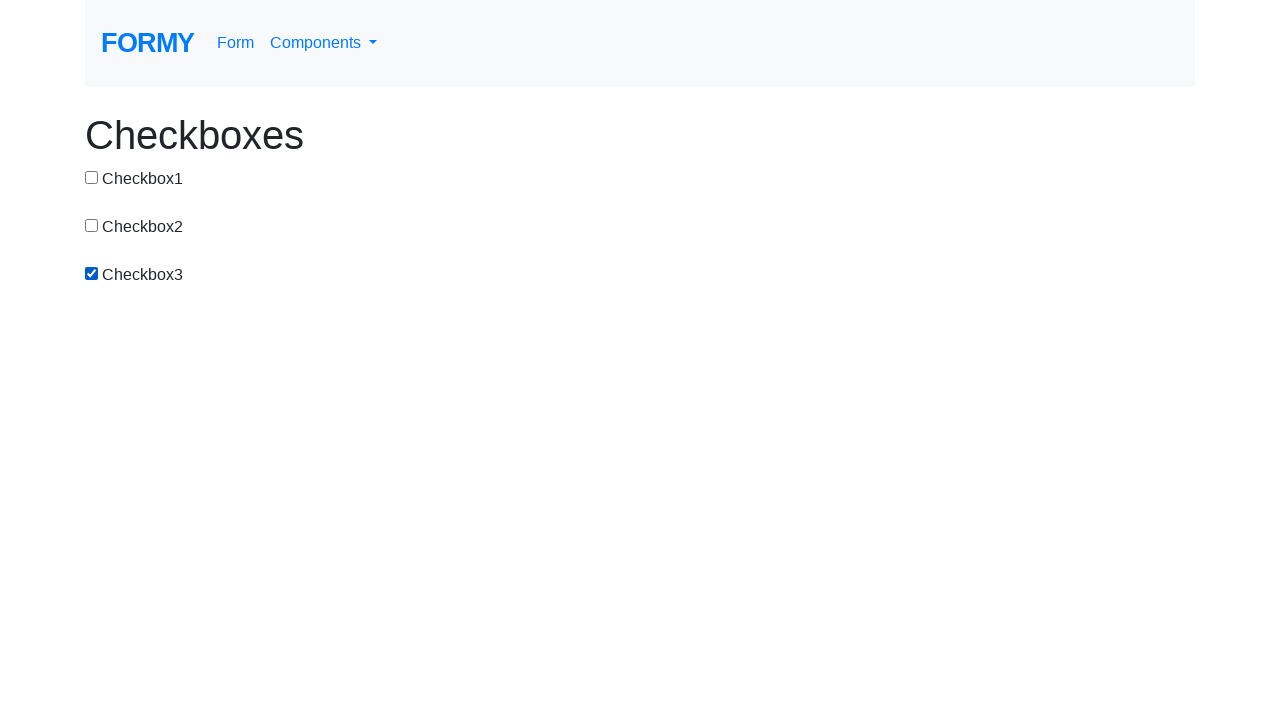

Clicked on body element at (640, 143) on body
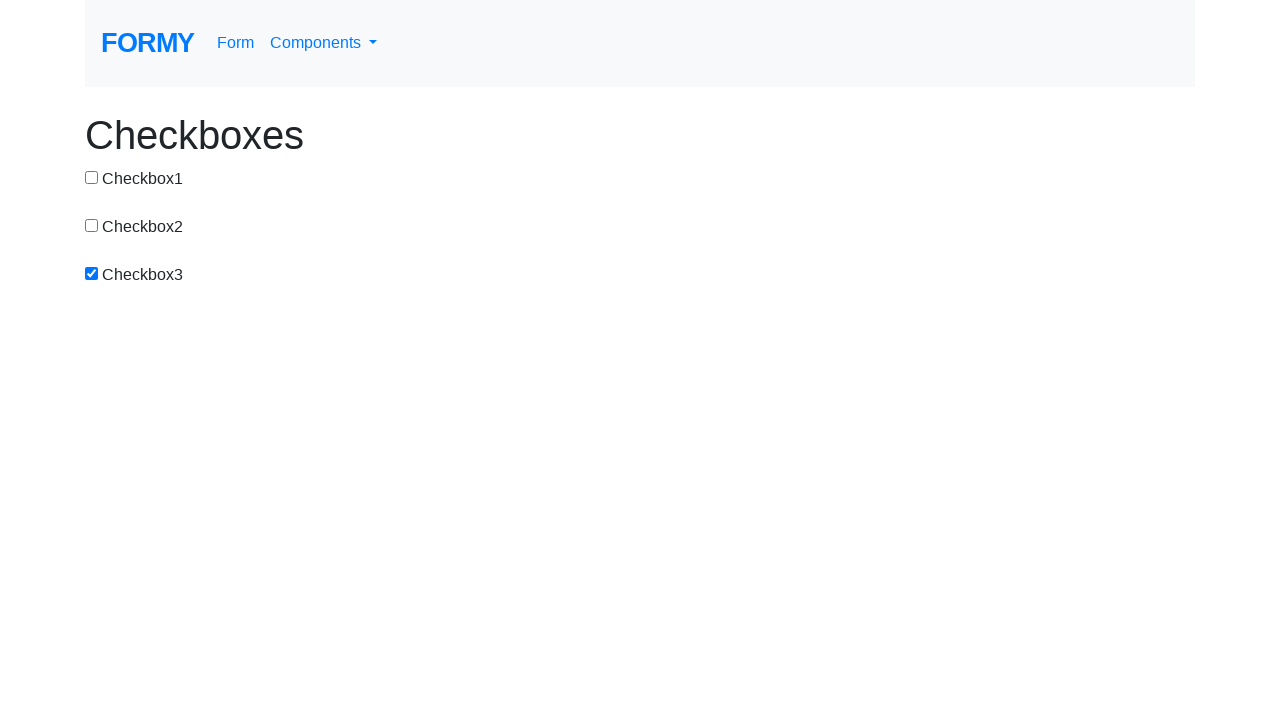

Toggled checkbox 3 at (92, 273) on #checkbox-3
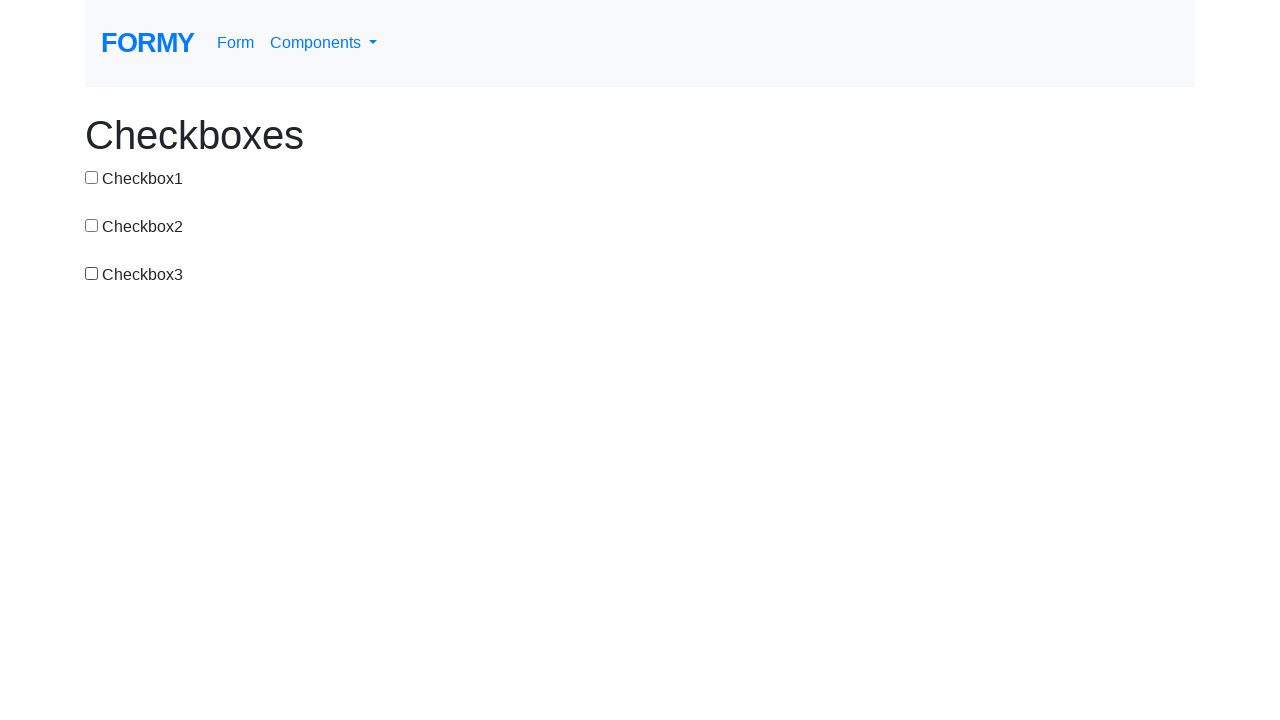

Toggled checkbox 1 at (92, 177) on #checkbox-1
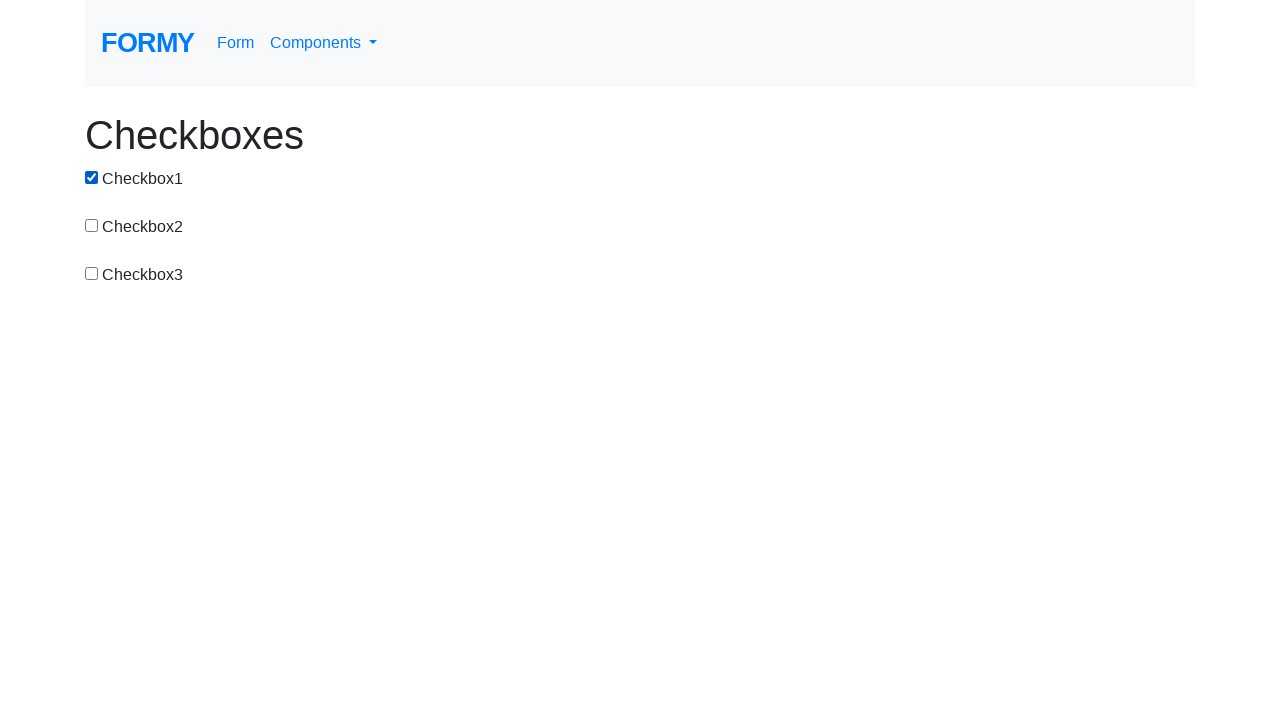

Toggled checkbox 2 at (92, 225) on #checkbox-2
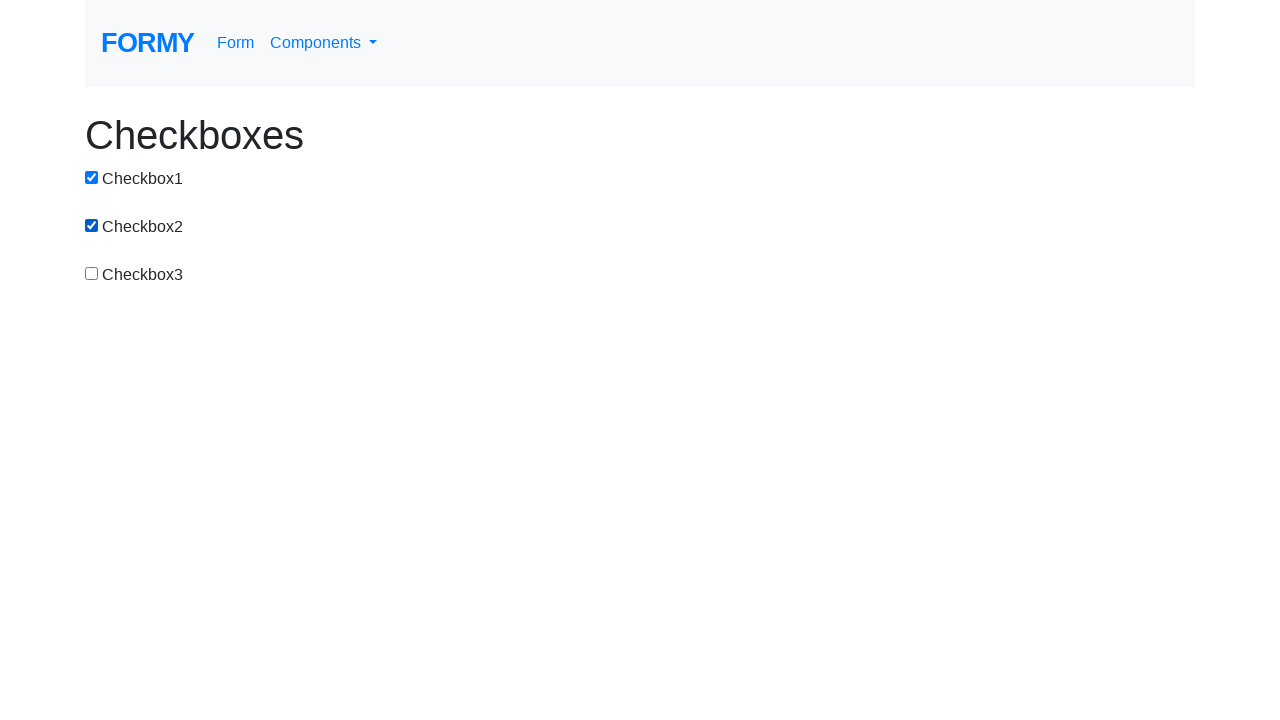

Toggled checkbox 1 at (92, 177) on #checkbox-1
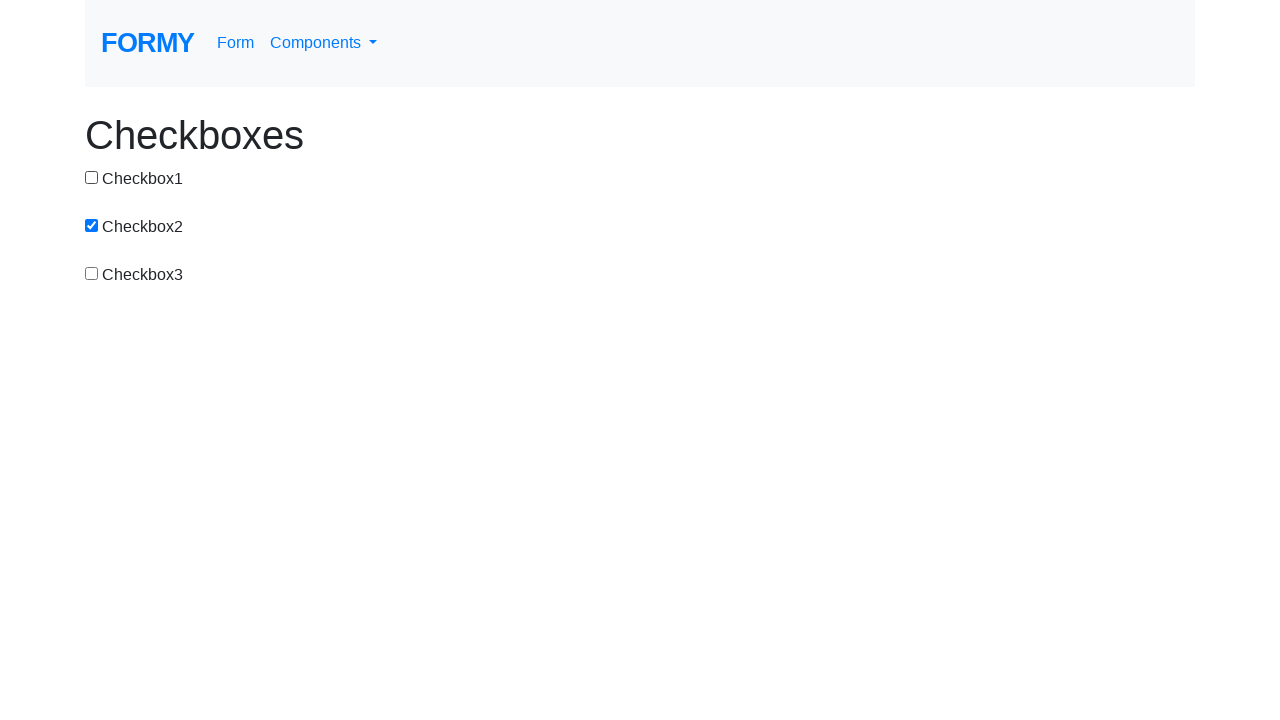

Toggled checkbox 2 at (92, 225) on #checkbox-2
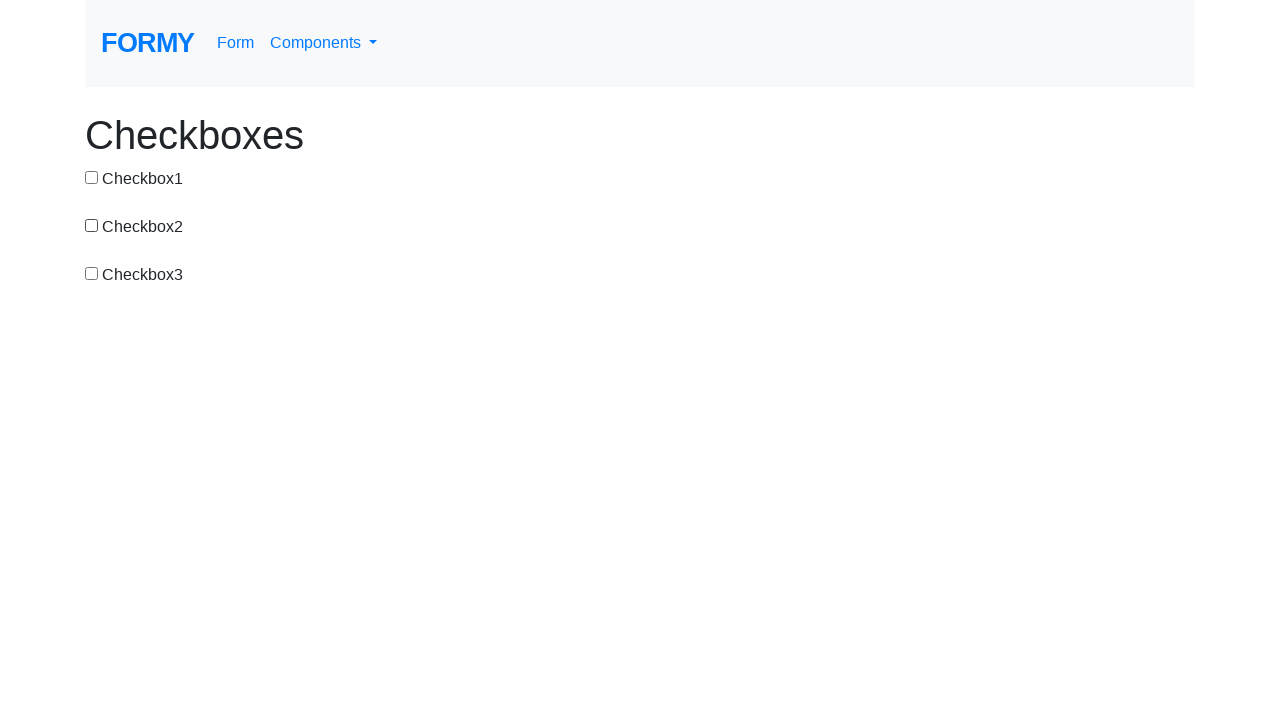

Toggled checkbox 1 at (92, 177) on #checkbox-1
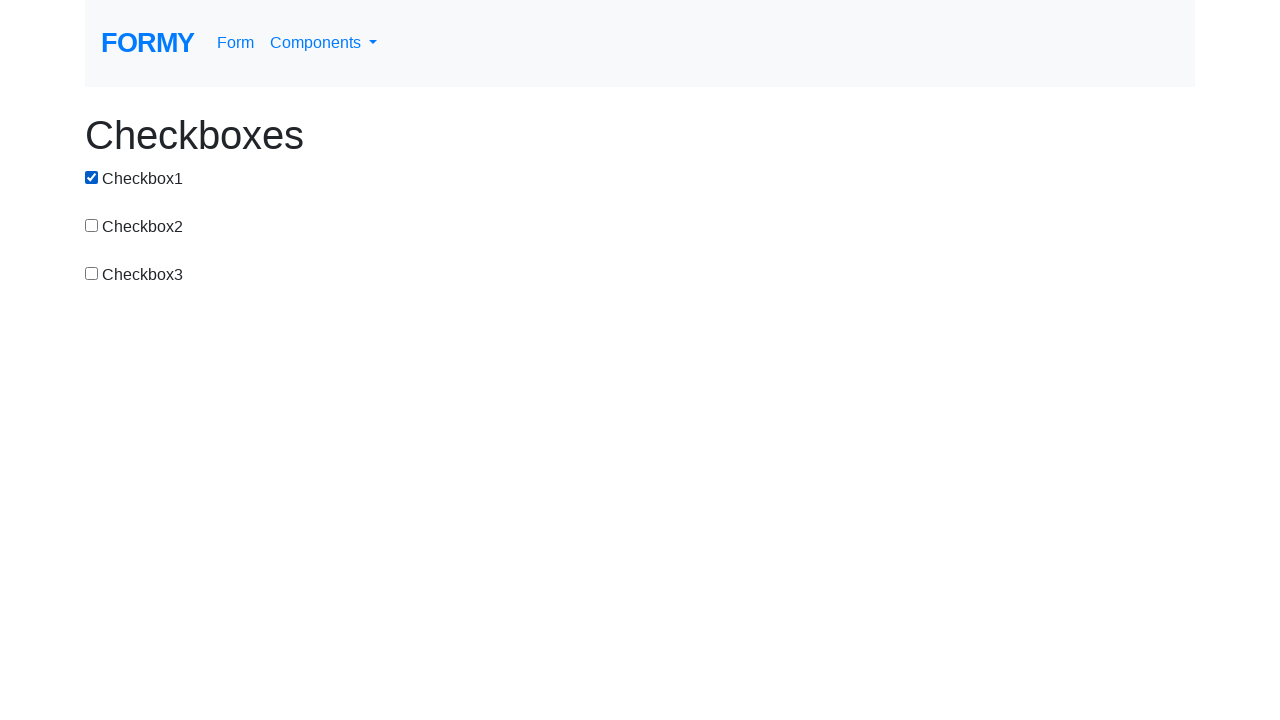

Toggled checkbox 3 at (92, 273) on #checkbox-3
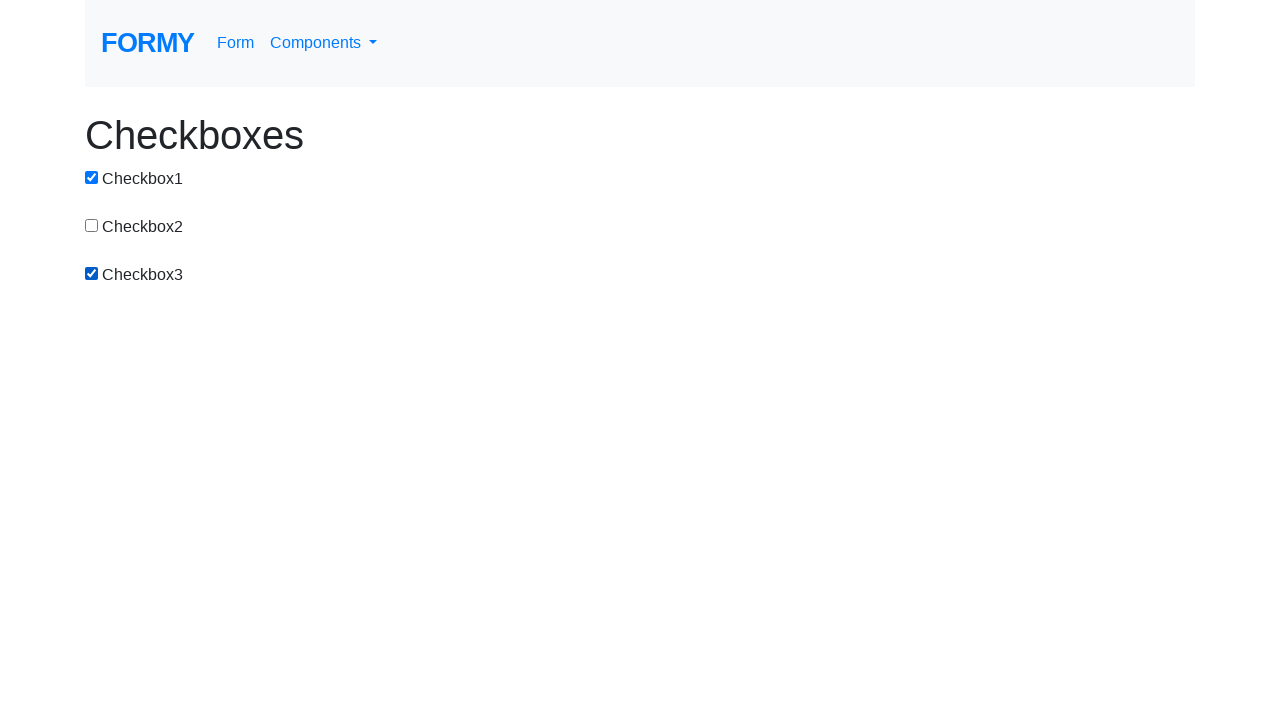

Toggled checkbox 1 at (92, 177) on #checkbox-1
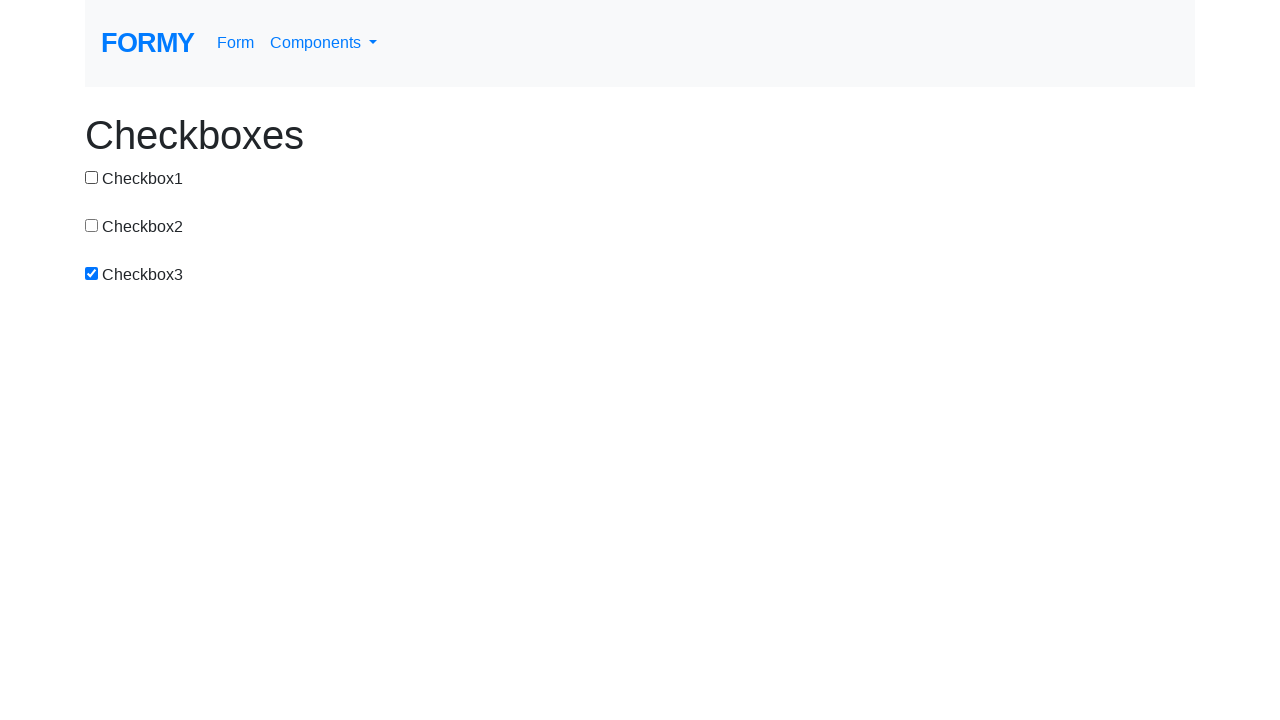

Toggled checkbox 3 at (92, 273) on #checkbox-3
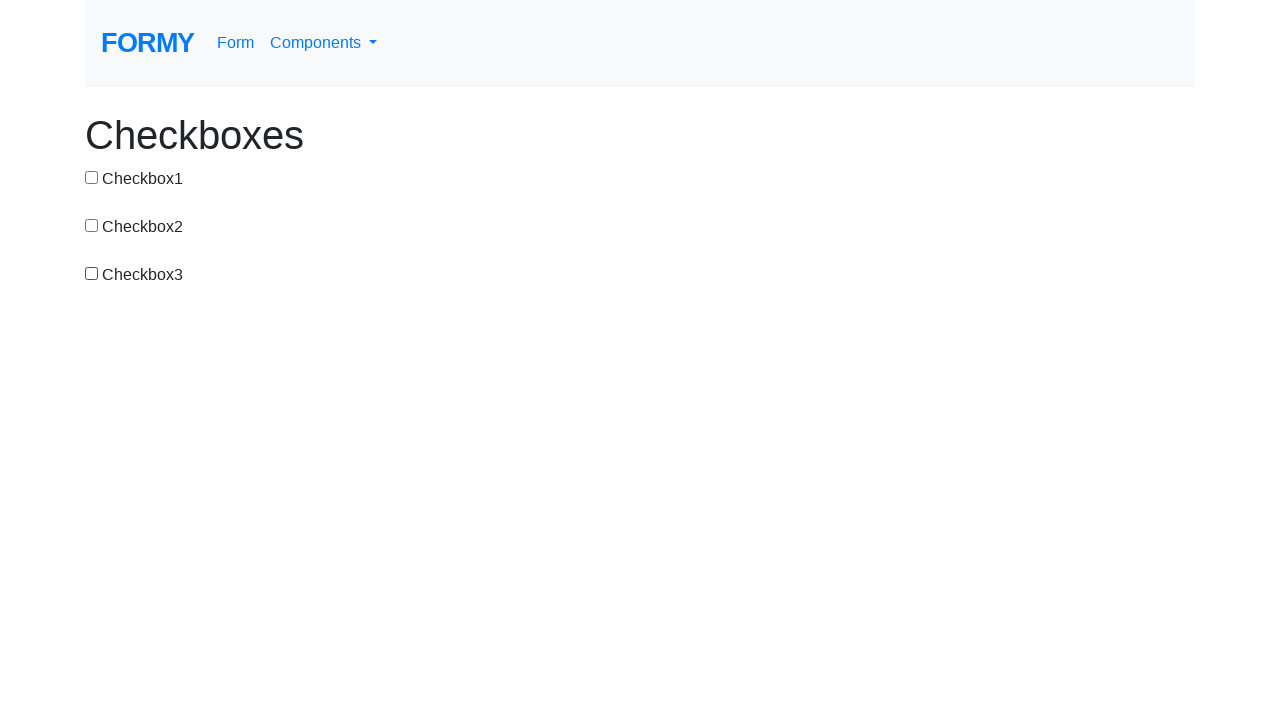

Toggled checkbox 2 at (92, 225) on #checkbox-2
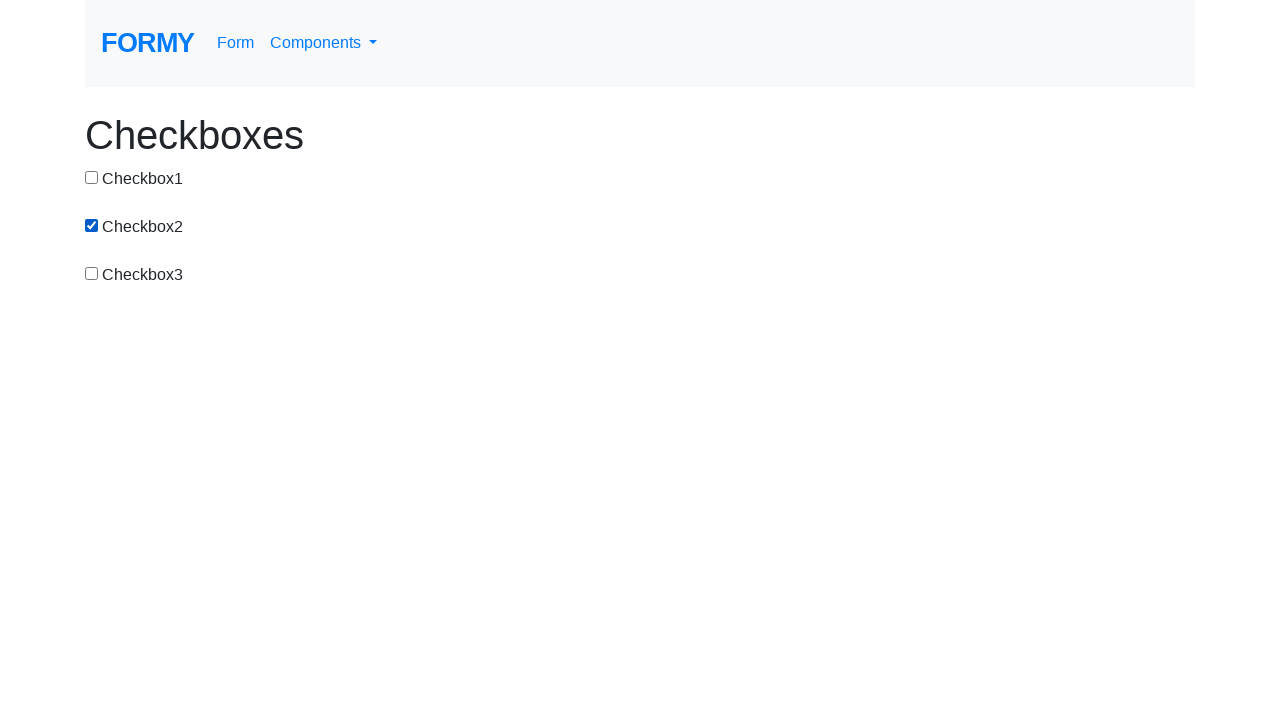

Toggled checkbox 3 at (92, 273) on #checkbox-3
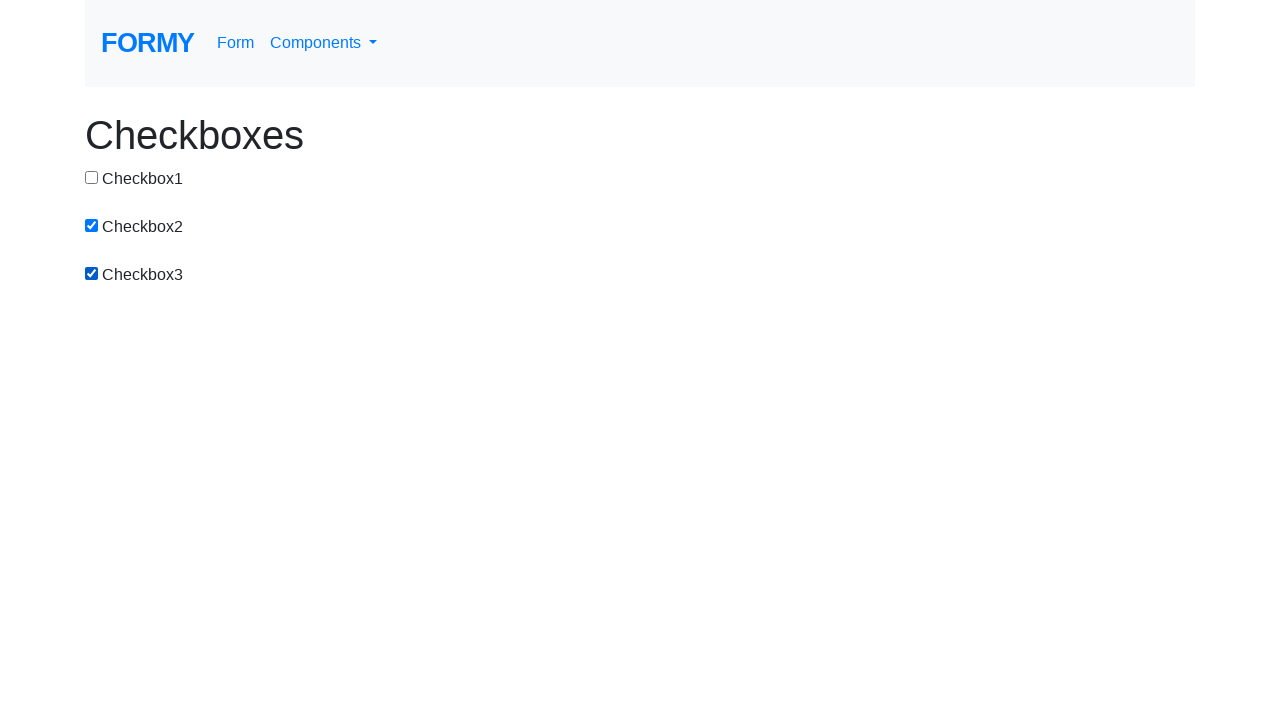

Toggled checkbox 3 at (92, 273) on #checkbox-3
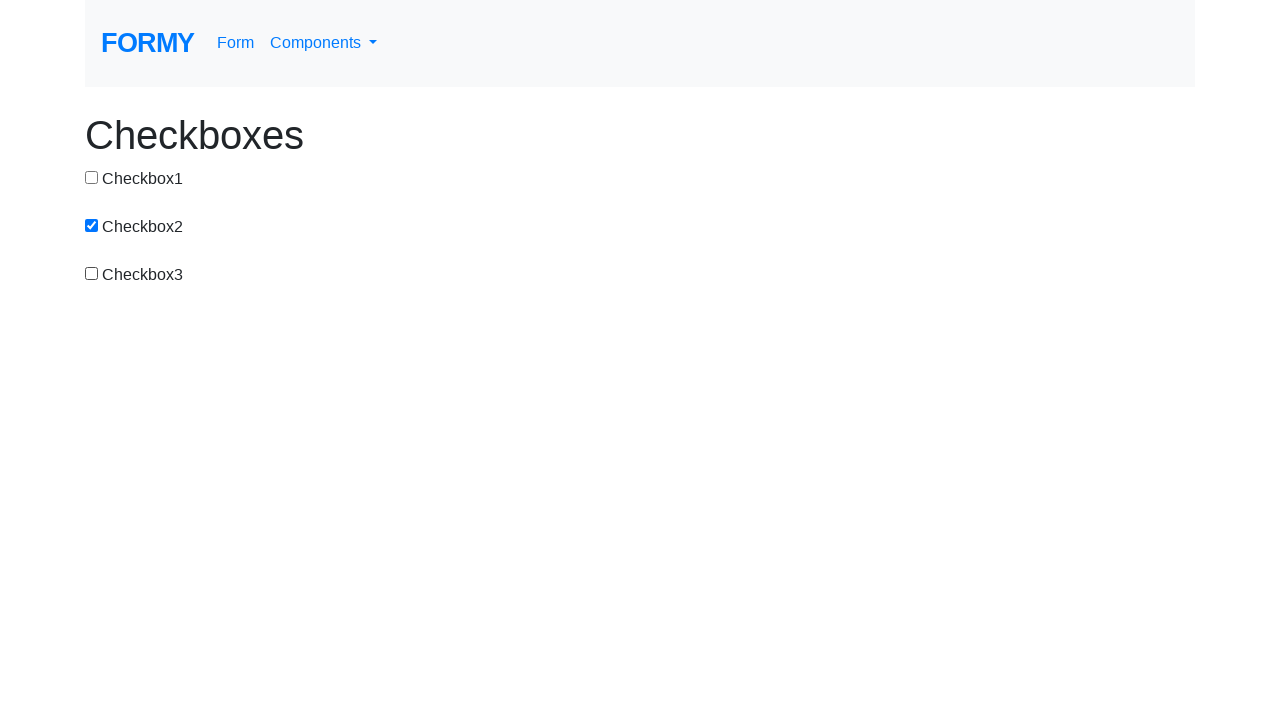

Toggled checkbox 2 at (92, 225) on #checkbox-2
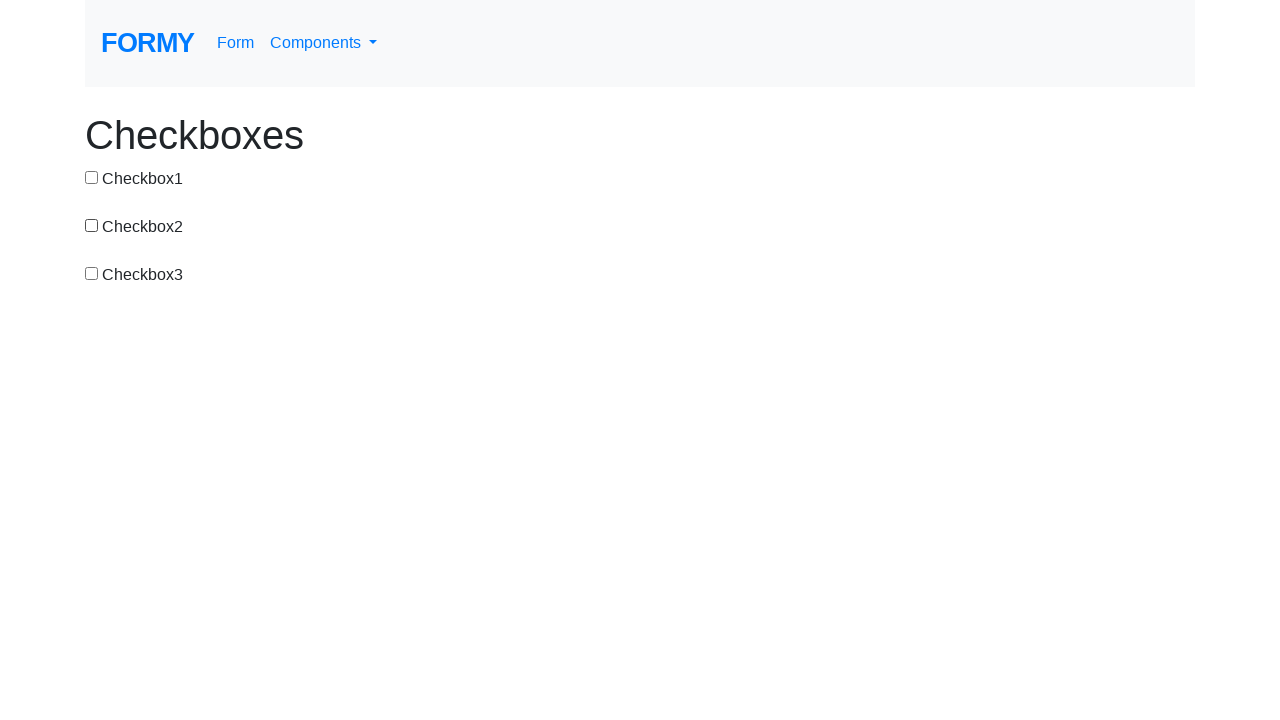

Toggled checkbox 1 at (92, 177) on #checkbox-1
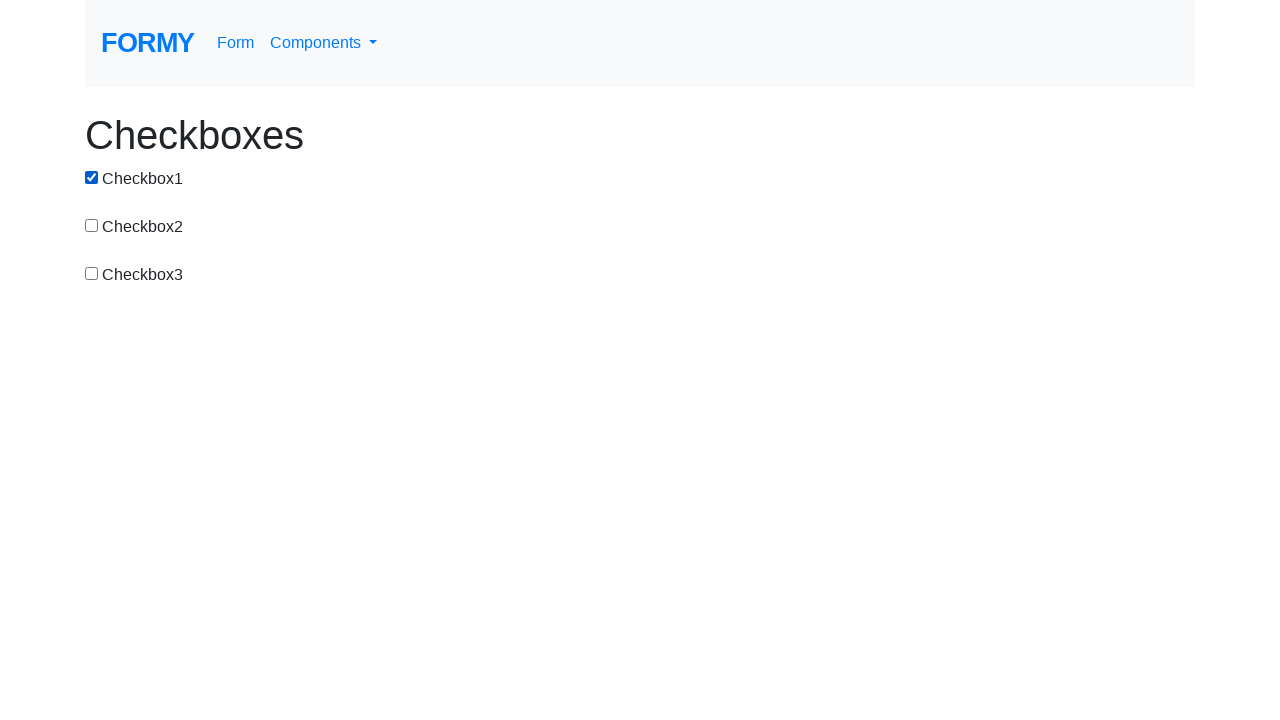

Toggled checkbox 2 at (92, 225) on #checkbox-2
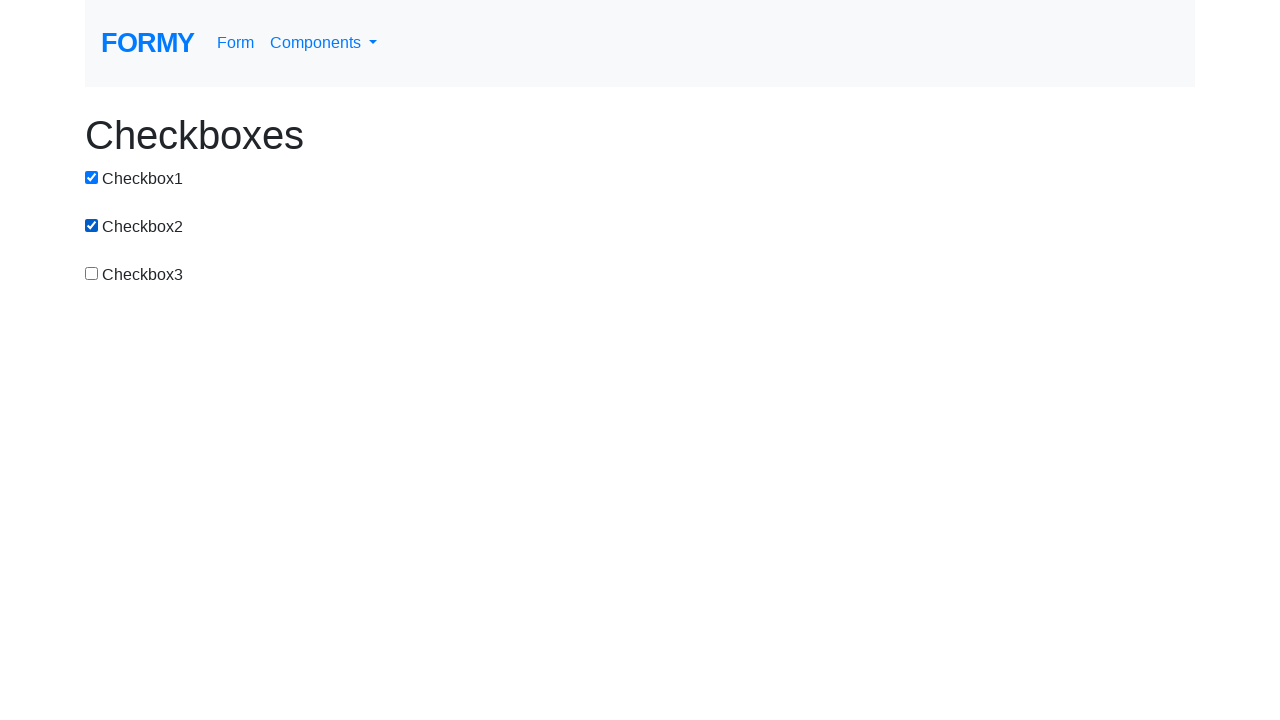

Toggled checkbox 3 at (92, 273) on #checkbox-3
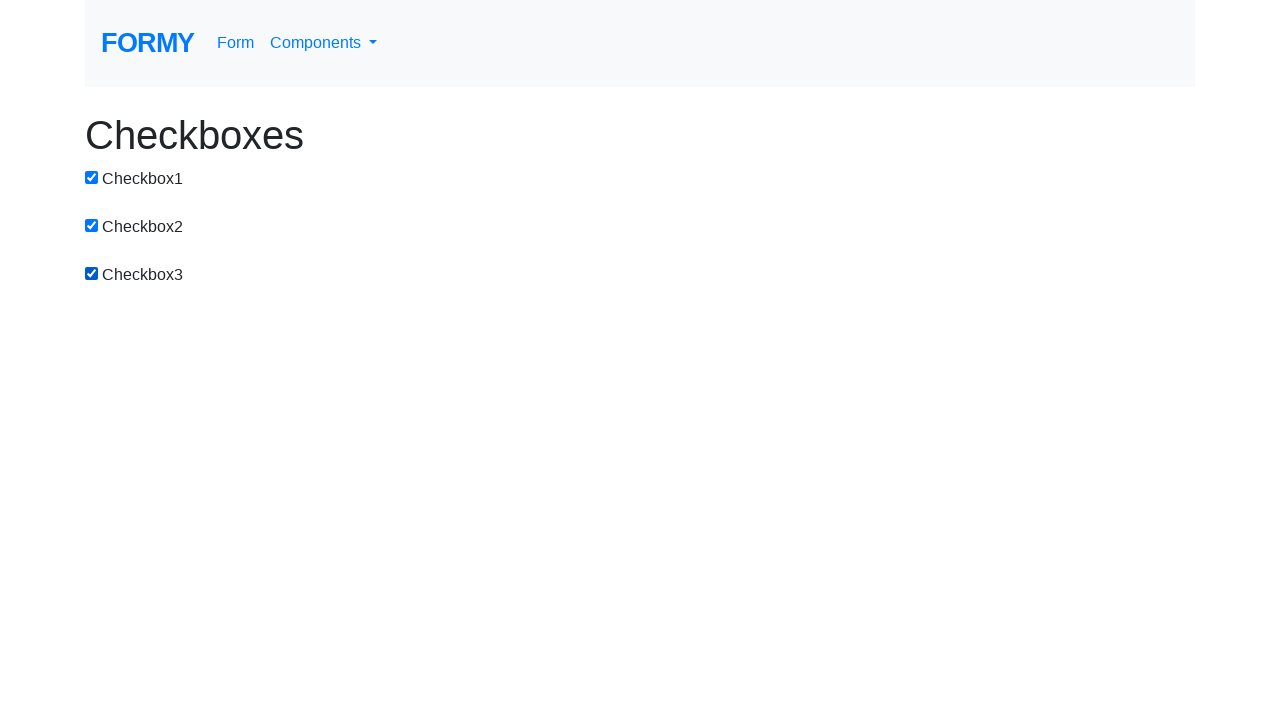

Toggled checkbox 3 at (92, 273) on #checkbox-3
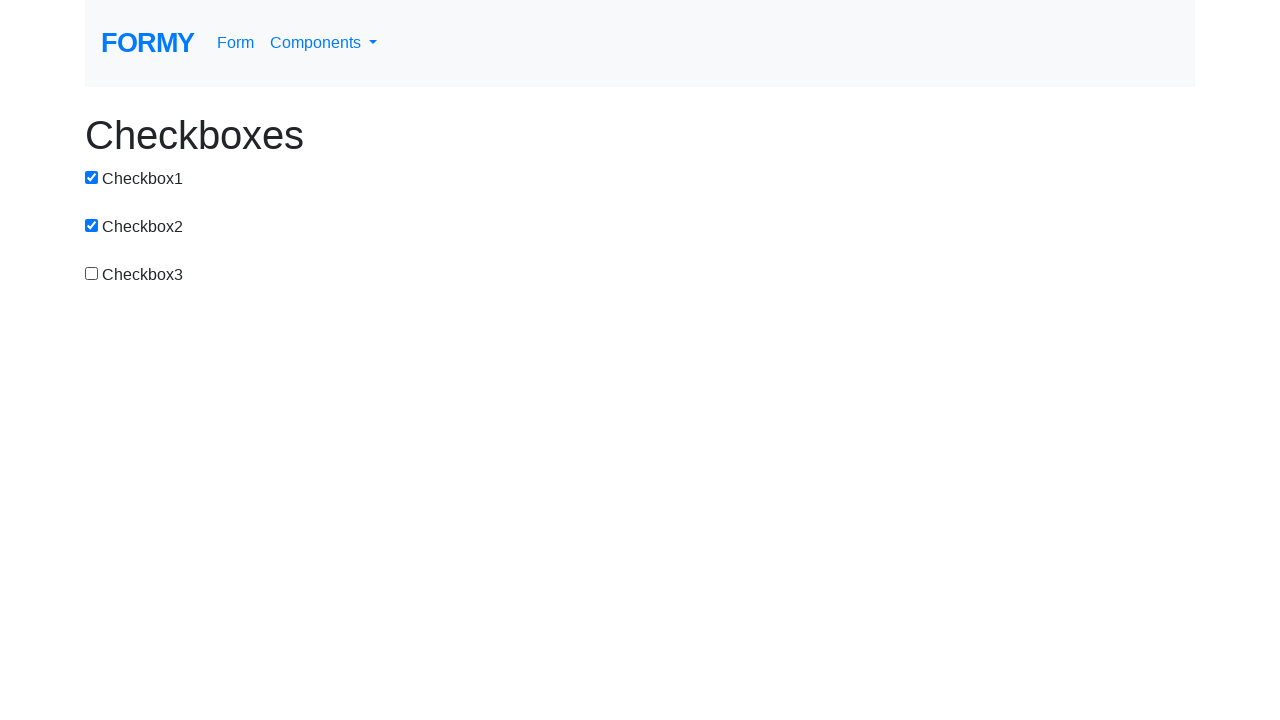

Toggled checkbox 2 at (92, 225) on #checkbox-2
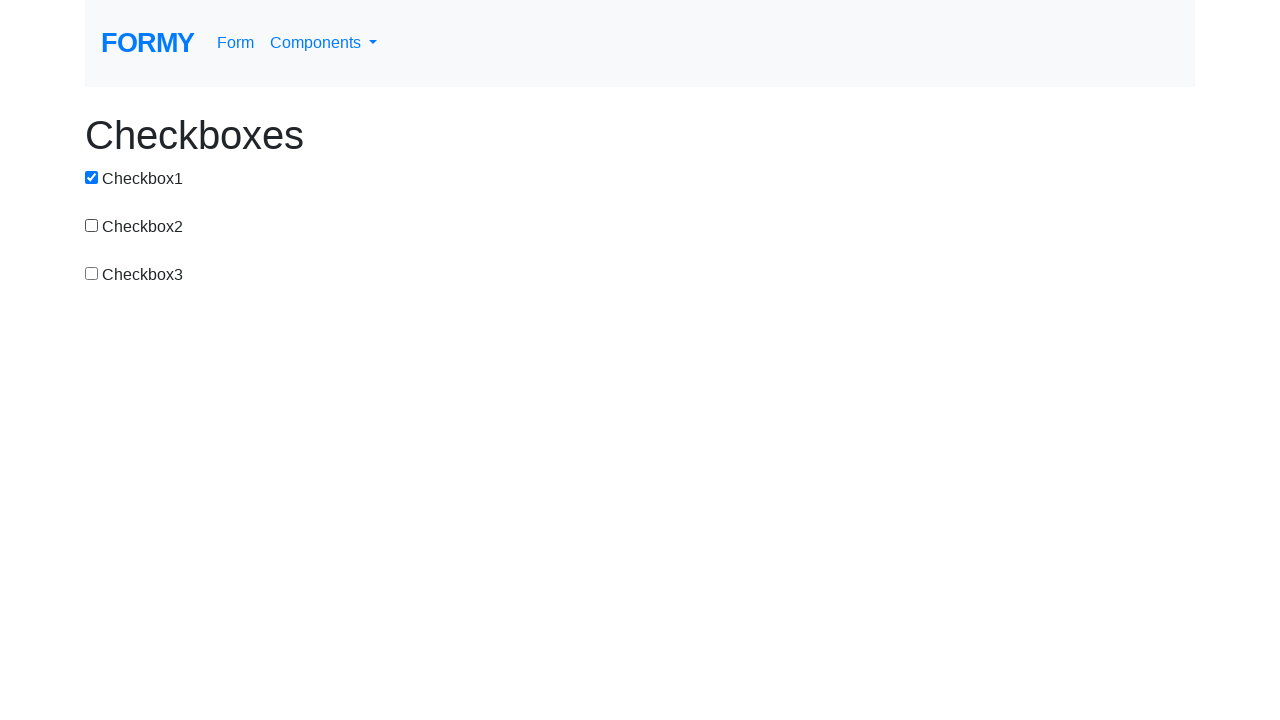

Toggled checkbox 1 at (92, 177) on #checkbox-1
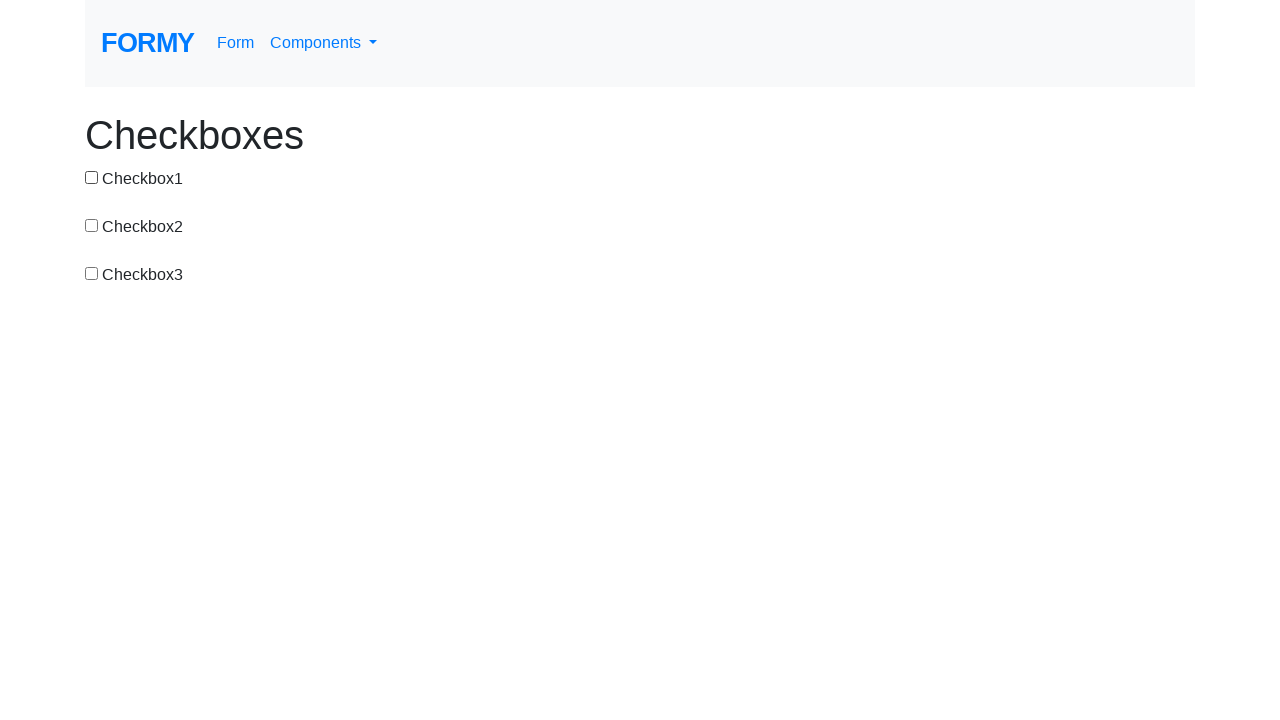

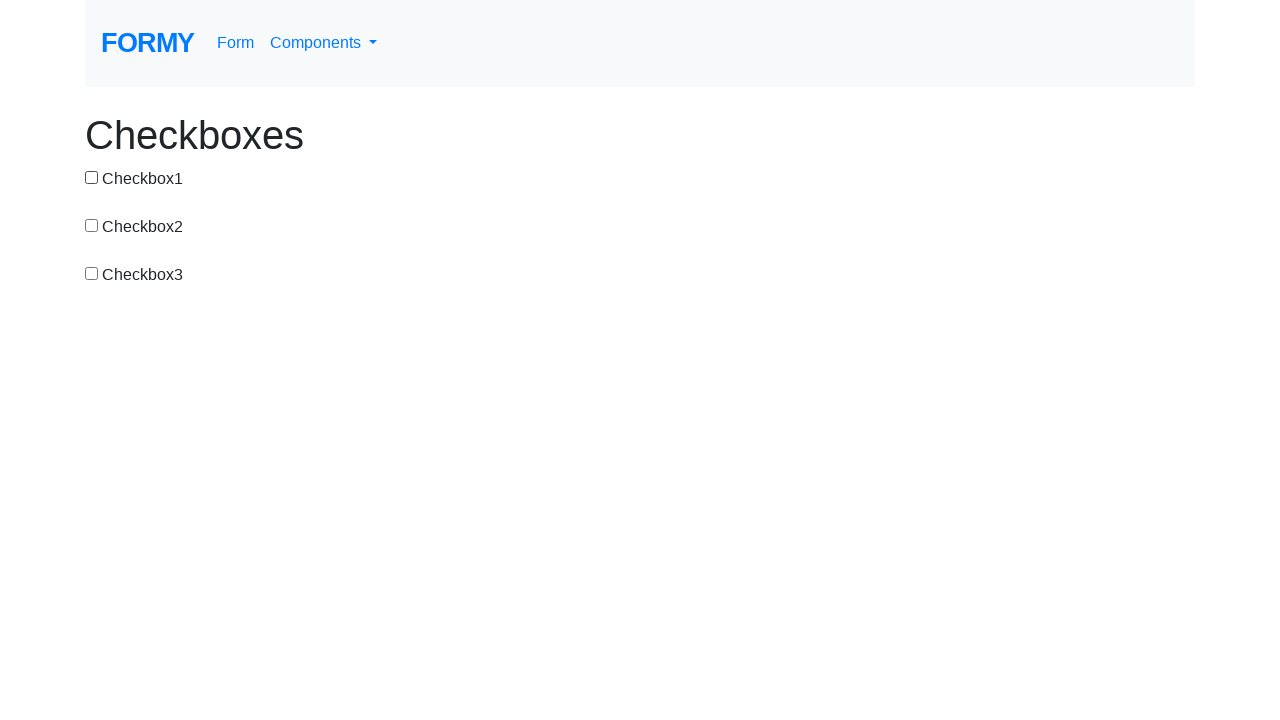